Verifies that an element with class "map-header" is enabled on the alerts.in.ua website

Starting URL: https://alerts.in.ua/

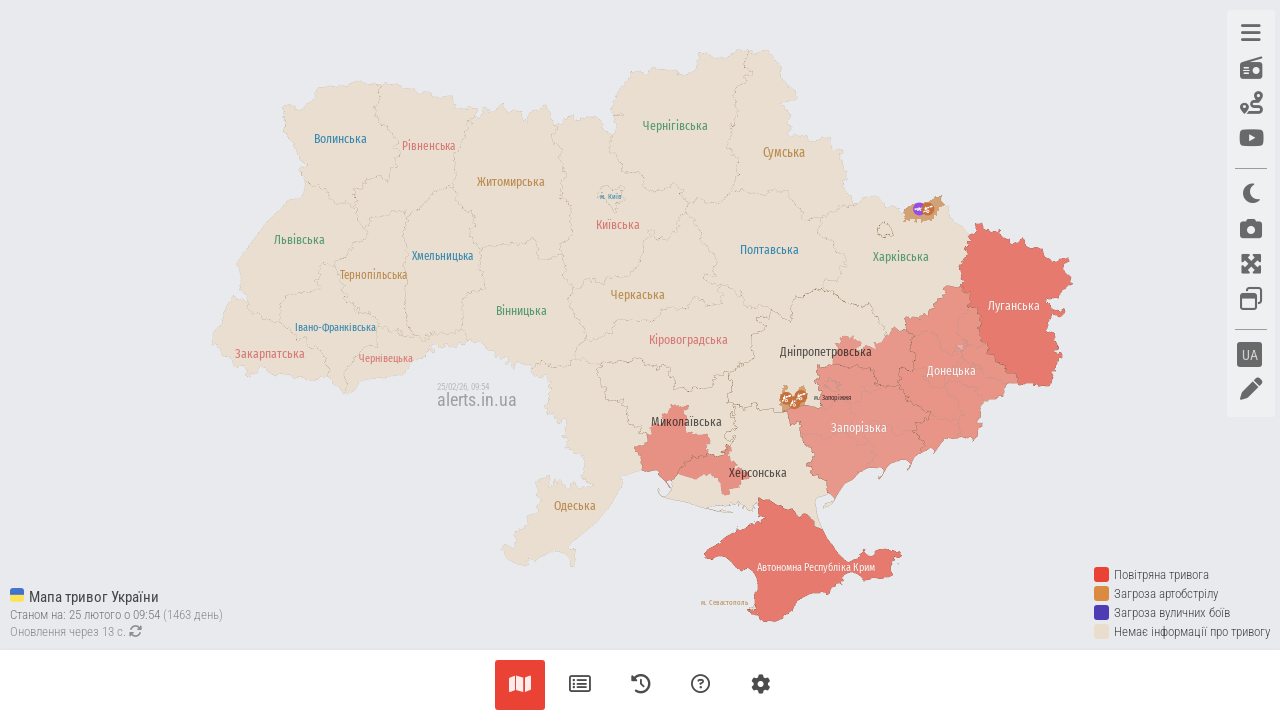

Navigated to https://alerts.in.ua/
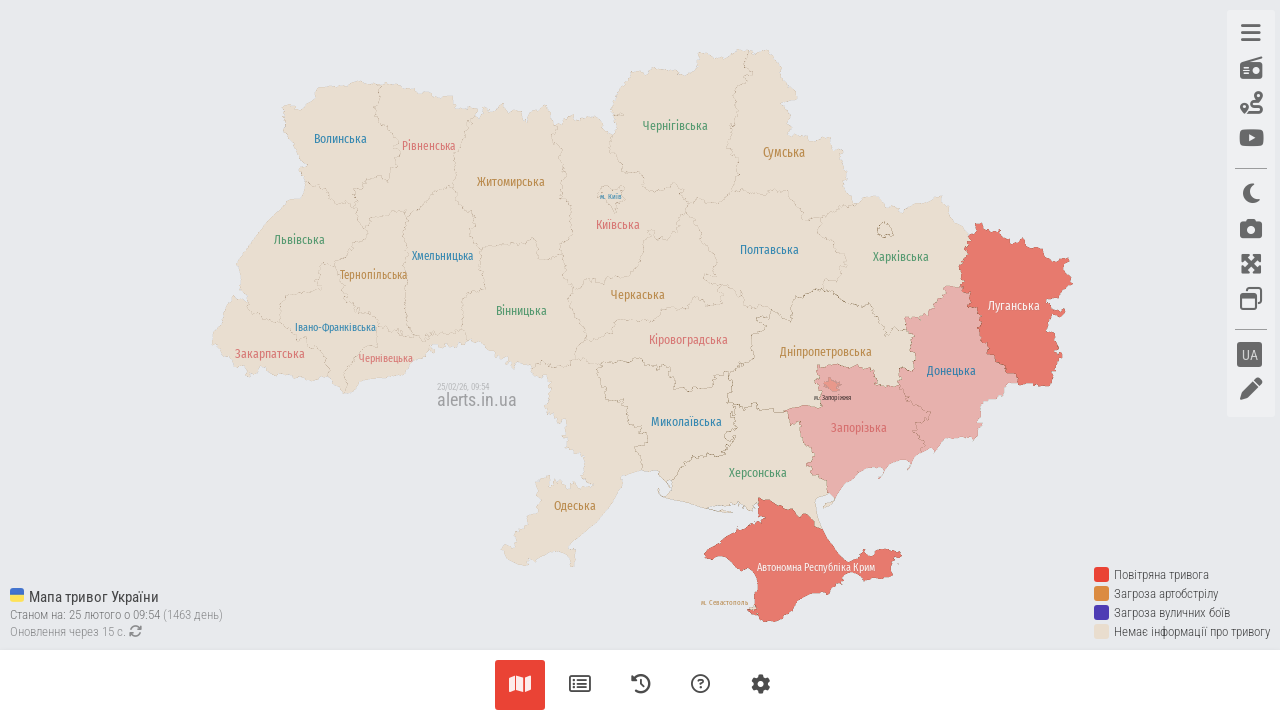

Located element with class 'map-header'
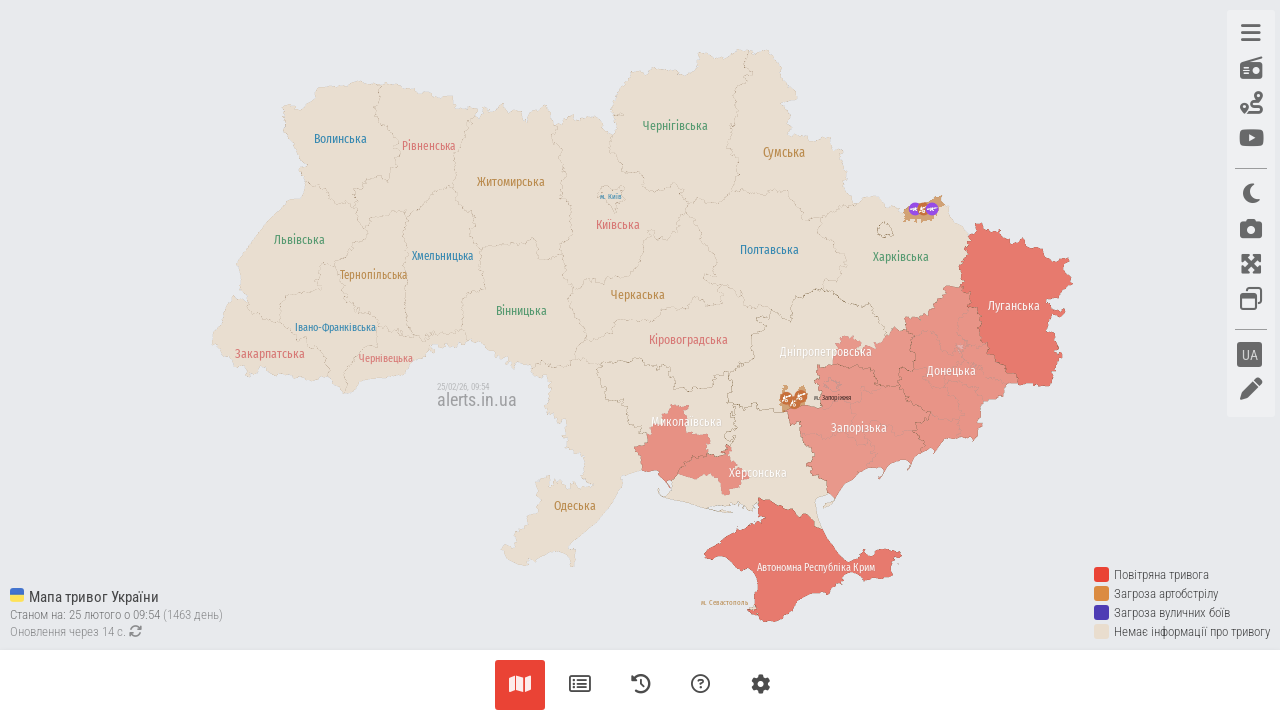

Verified that element with class 'map-header' is enabled
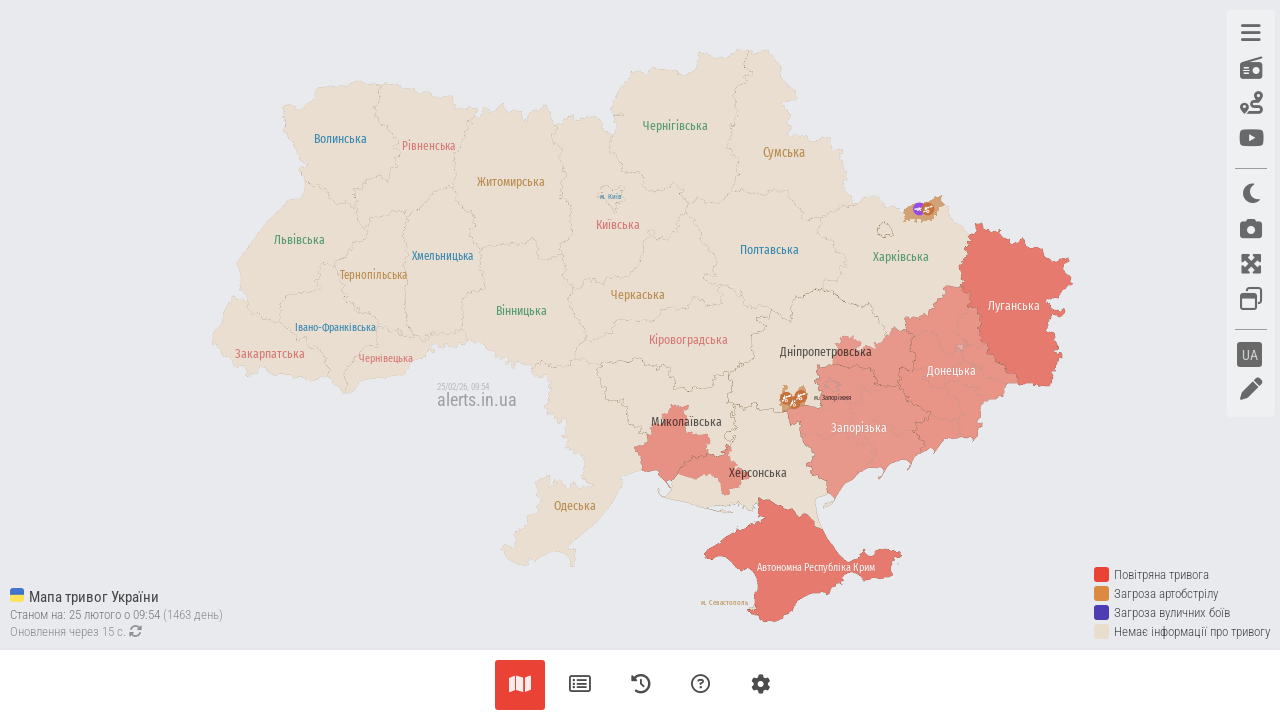

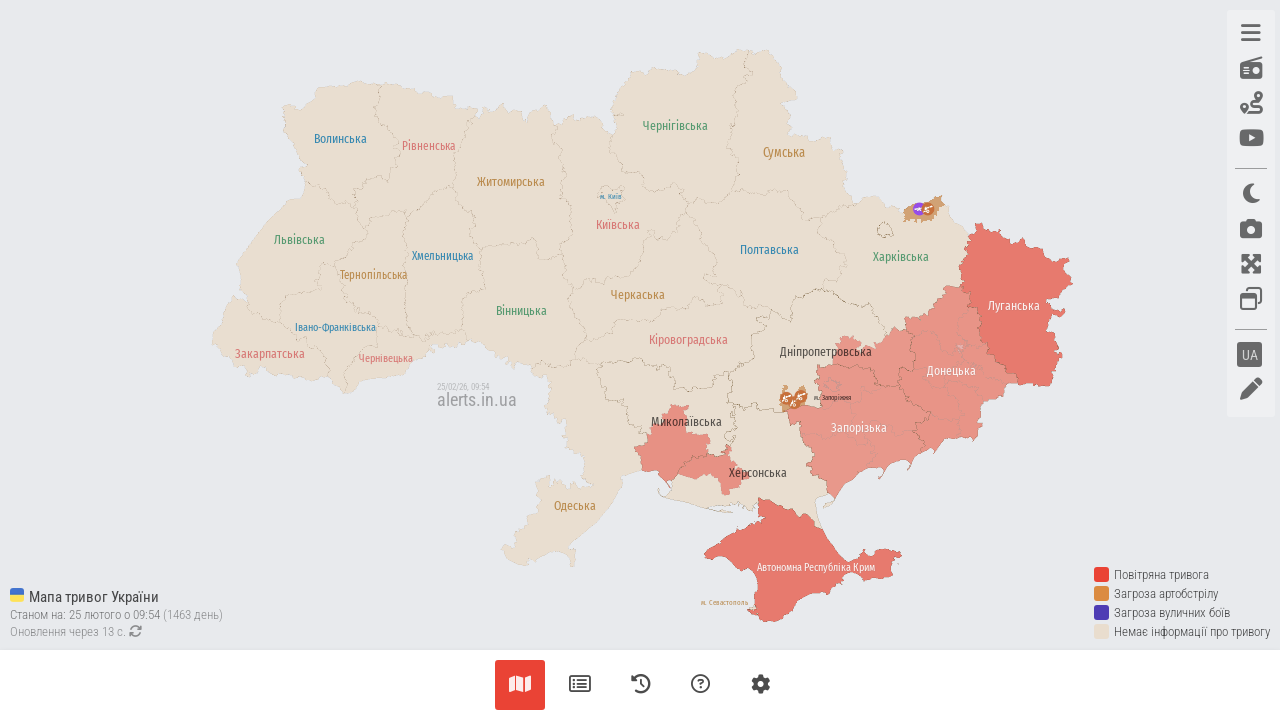